Navigates to Advantage Online Shopping website, verifies the page title, and clicks on the logo element

Starting URL: https://www.advantageonlineshopping.com/#/

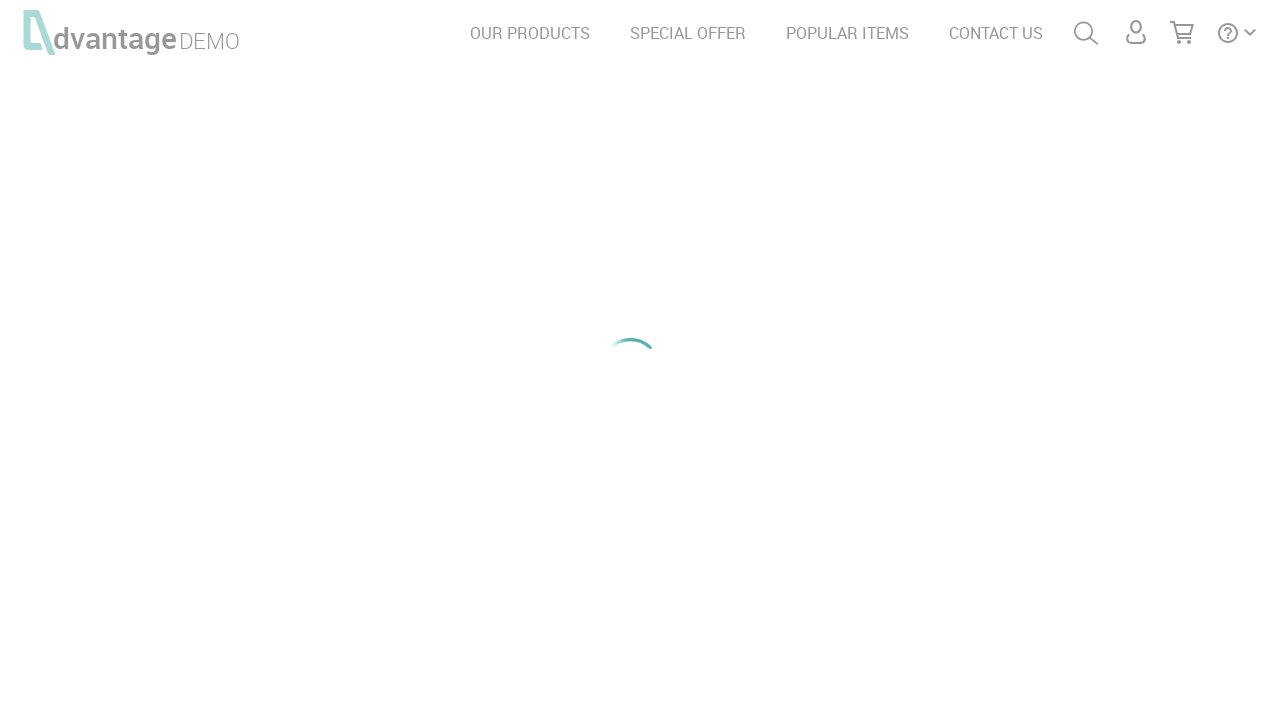

Verified page title contains 'Advantage Shopping'
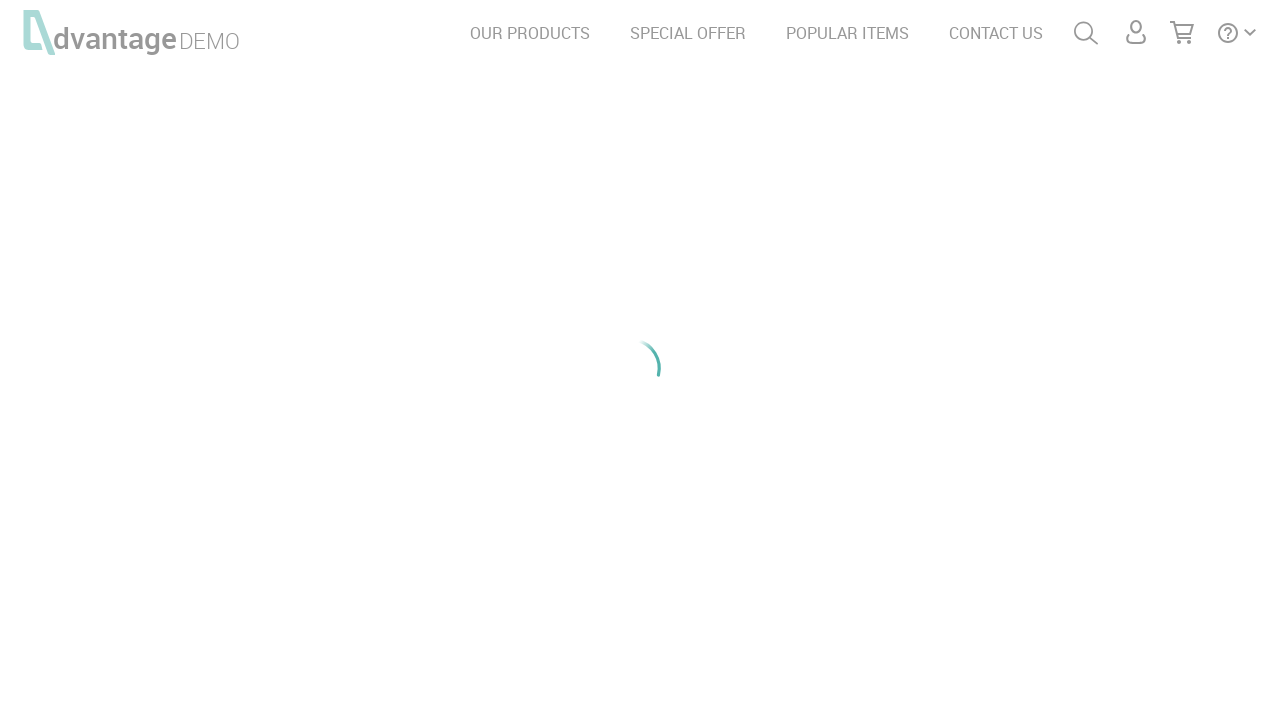

Clicked on the logo element at (127, 32) on .logo
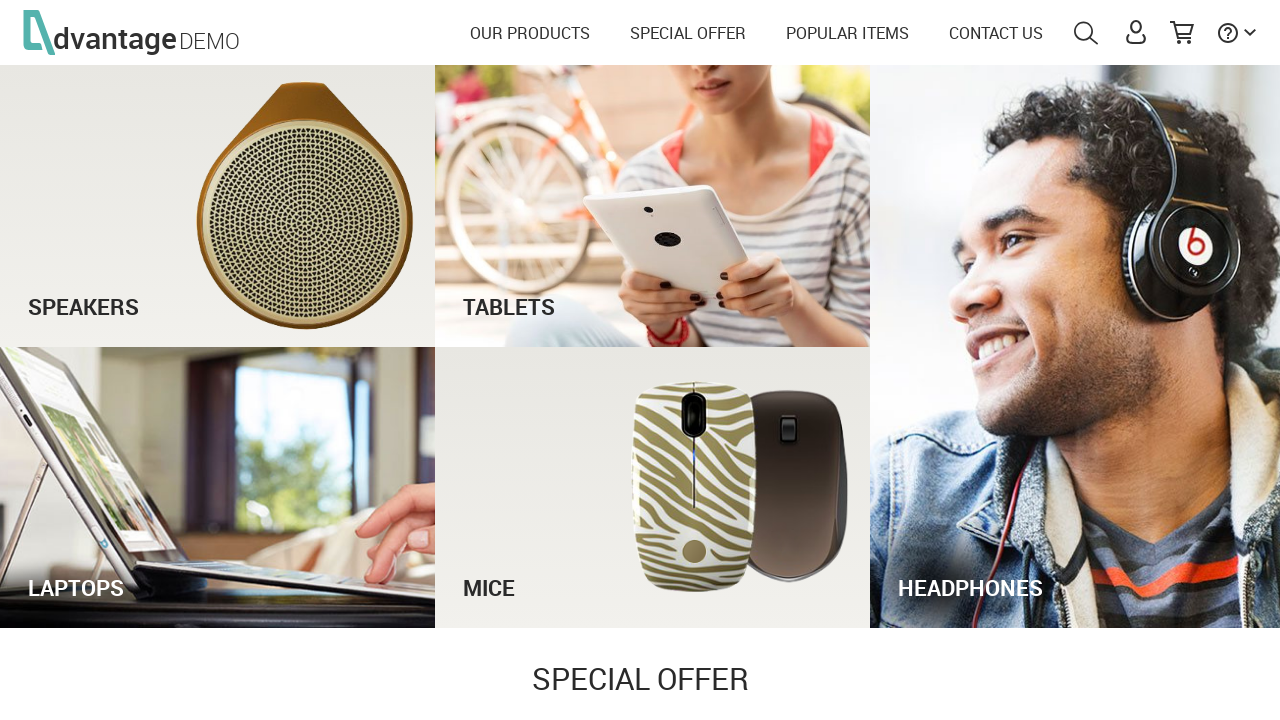

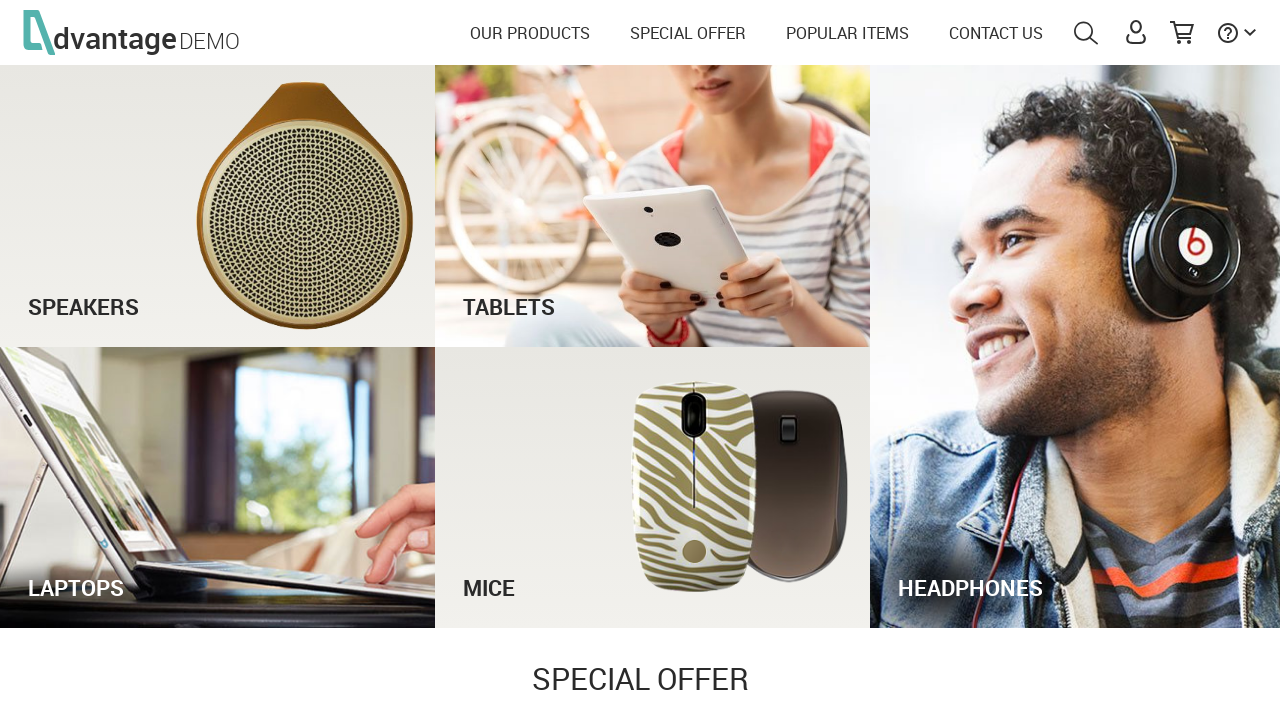